Tests maximizing the browser window on a healthcare website

Starting URL: https://www.mountsinai.org/

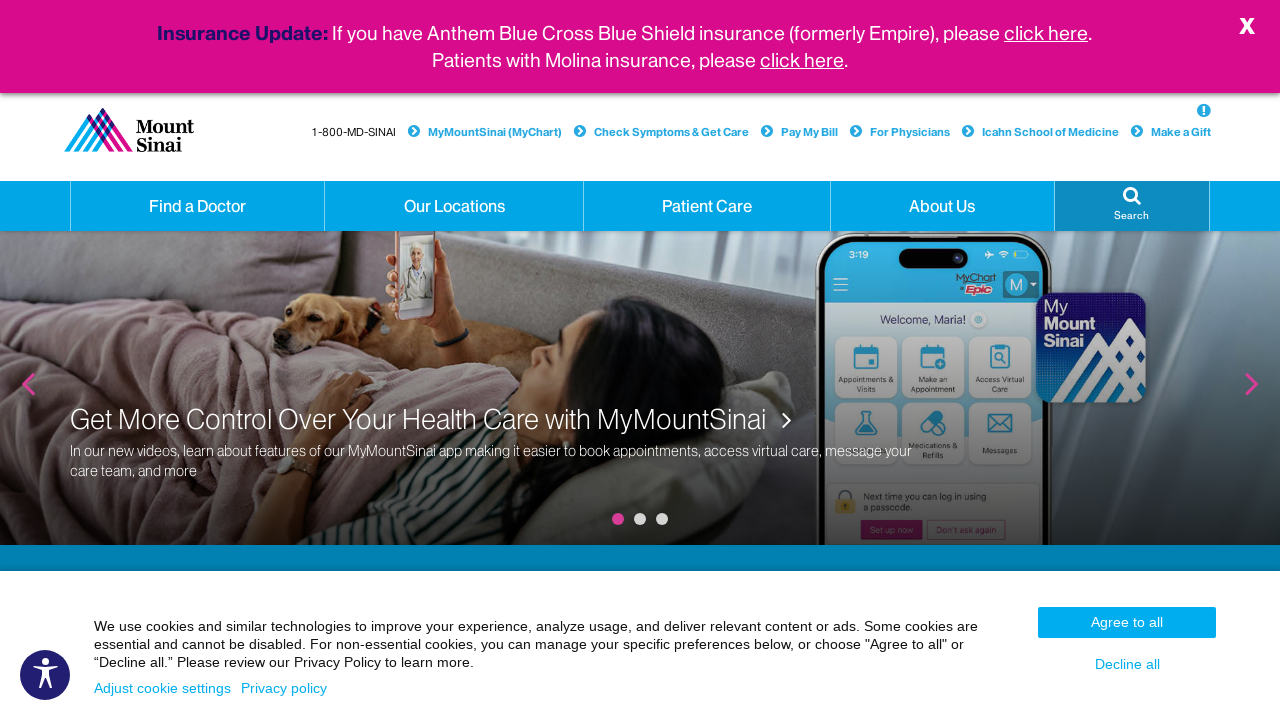

Set viewport size to 1920x1080 to maximize browser window
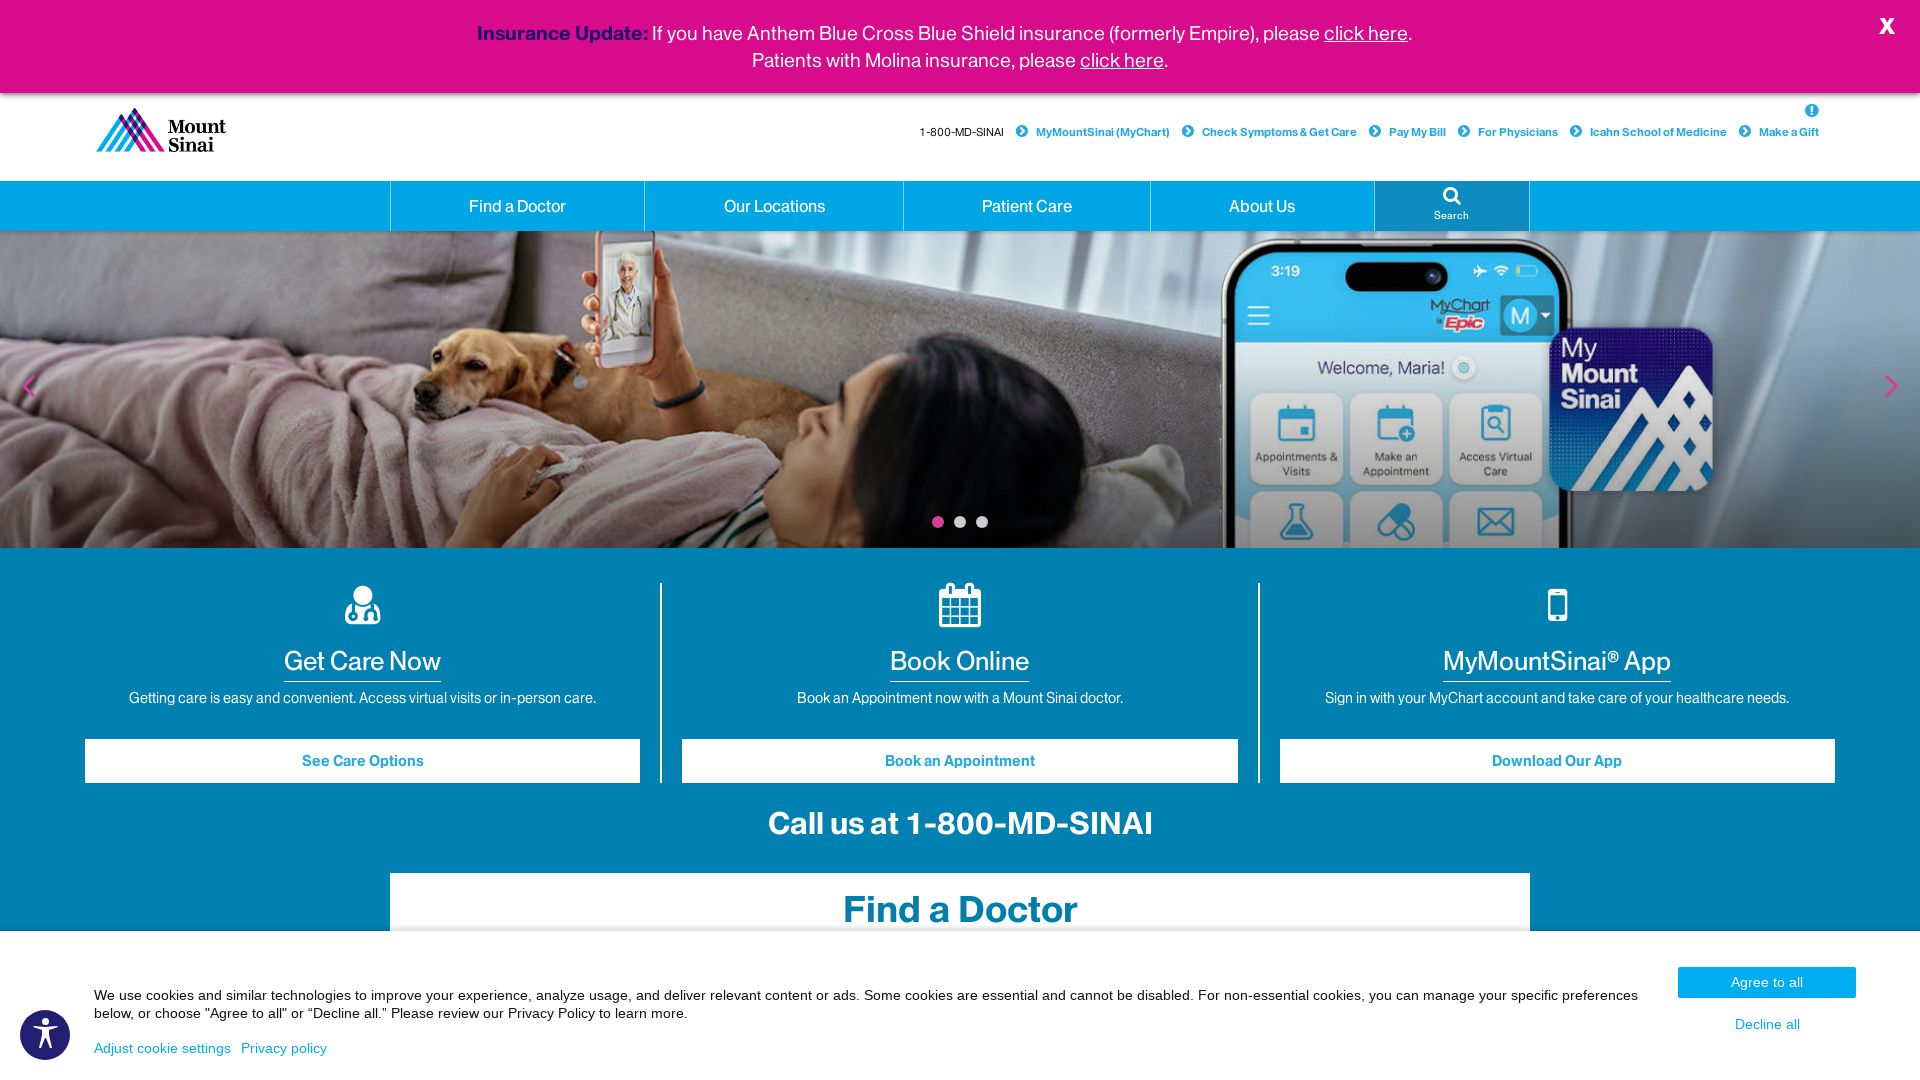

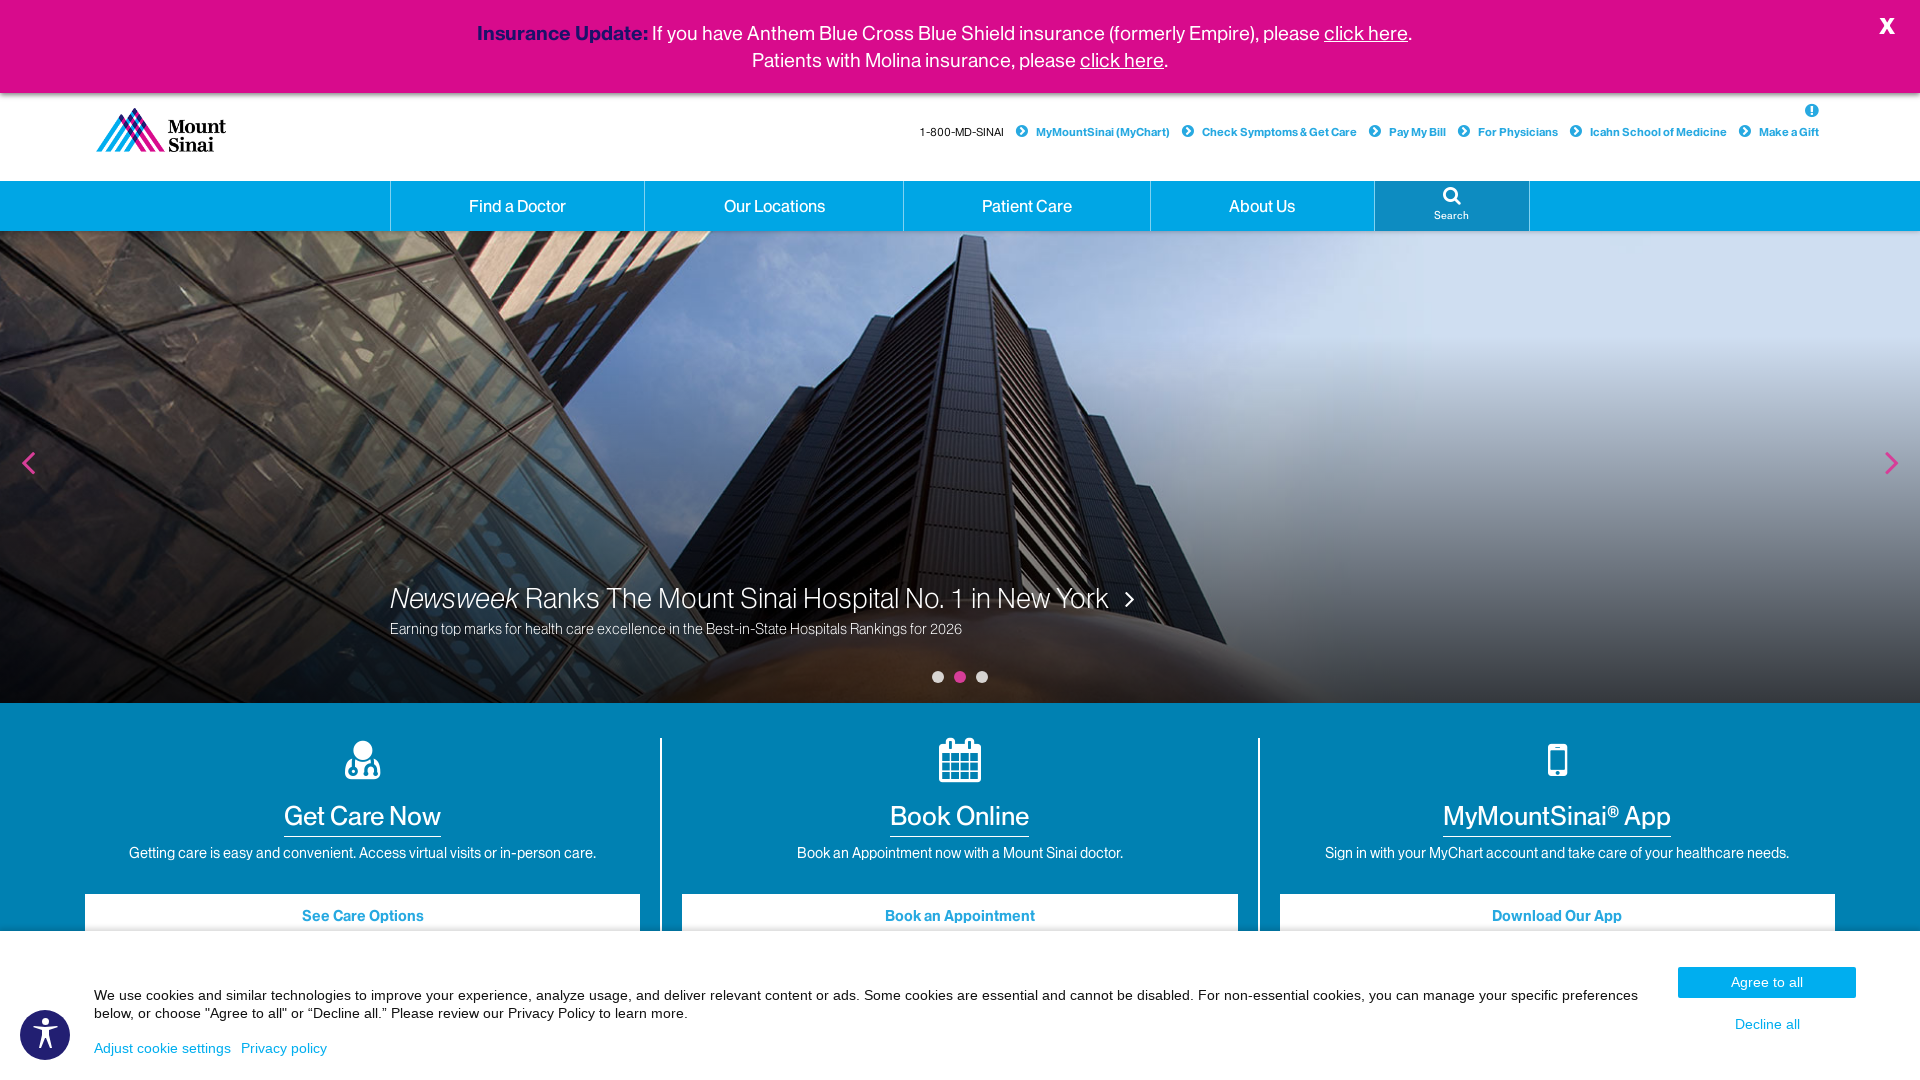